Tests multiple window handling by clicking a link that opens a new window, switching to the new window, and verifying content is displayed on the new page.

Starting URL: https://the-internet.herokuapp.com/

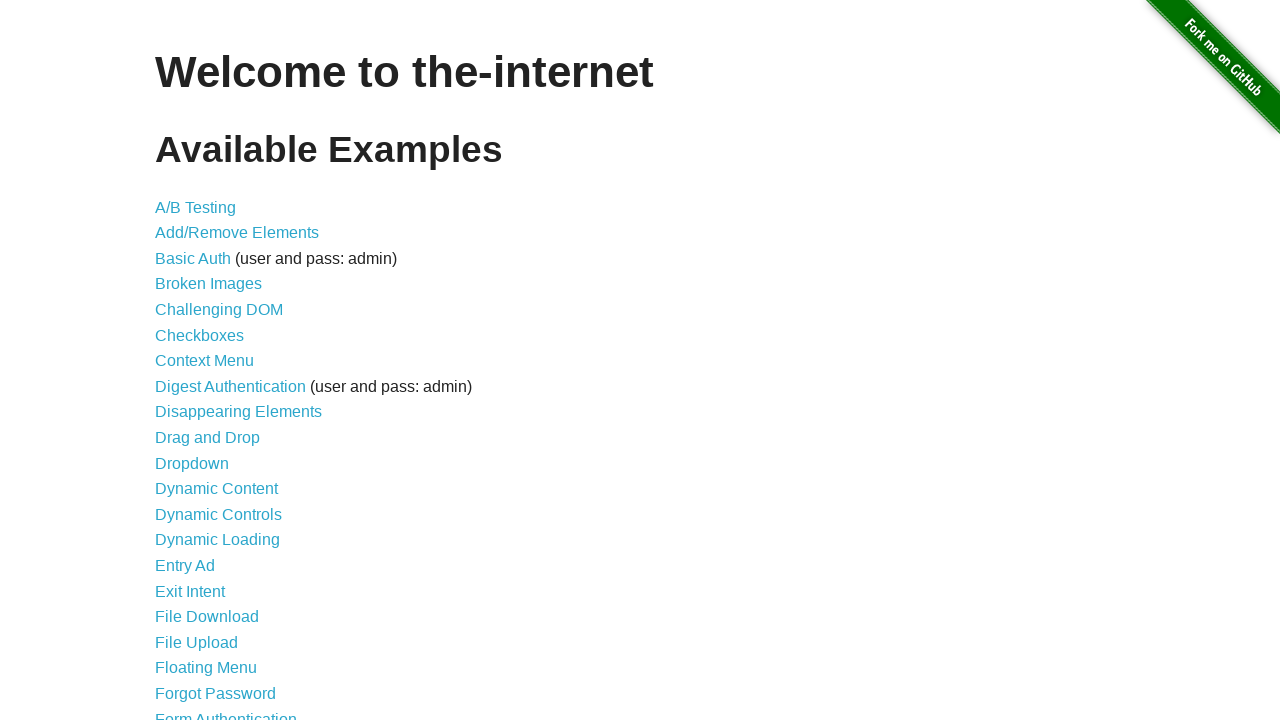

Clicked on 'Multiple Windows' link at (218, 369) on text=Multiple Windows
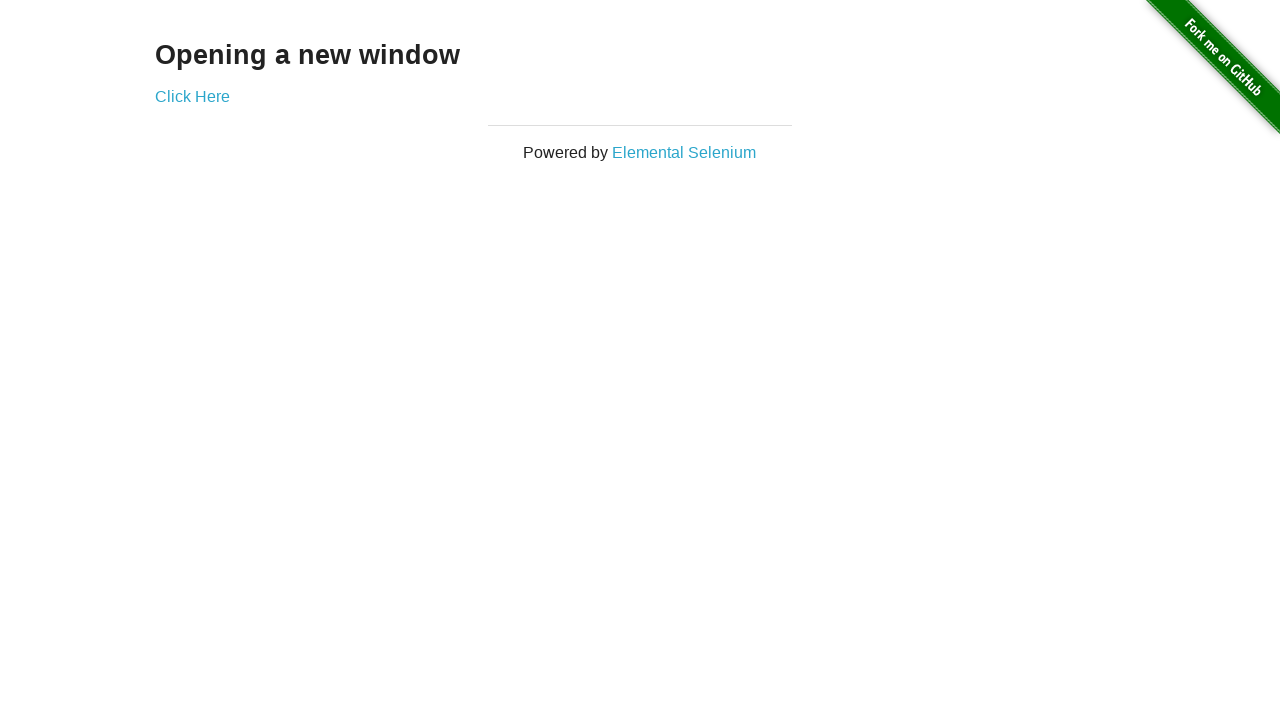

Clicked 'Click Here' link to open new window at (192, 96) on text=Click Here
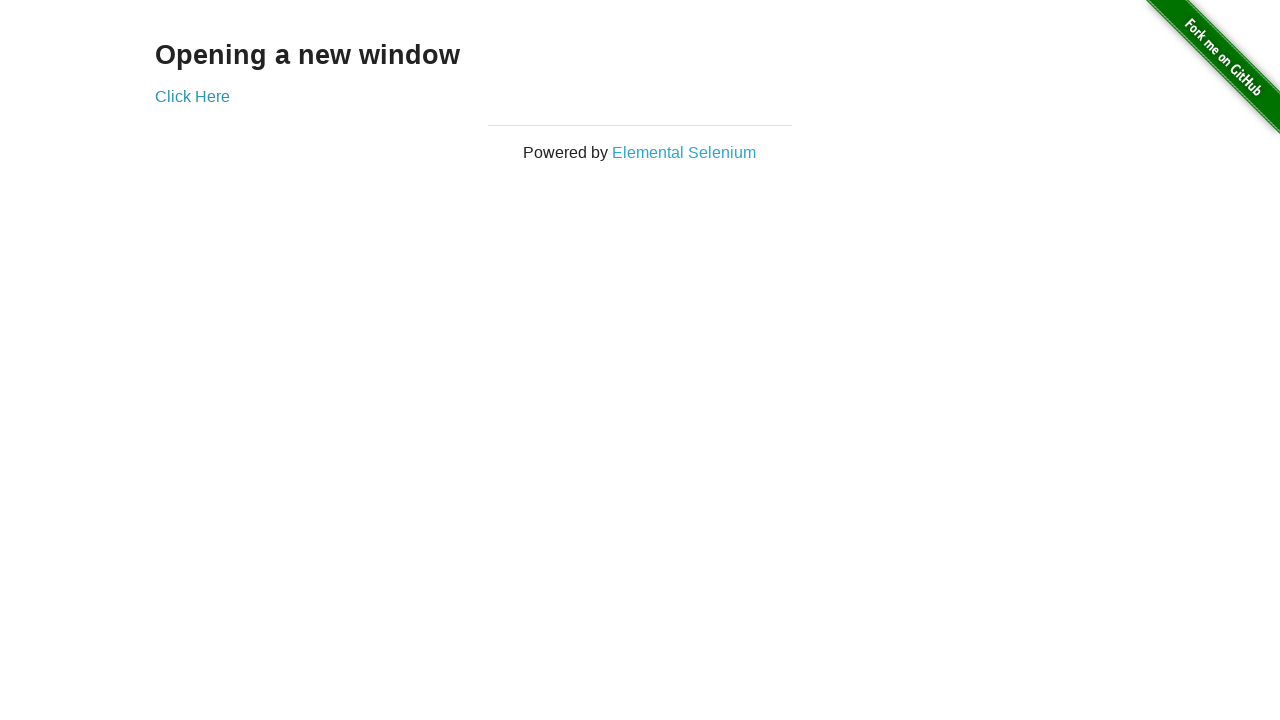

Captured new window/page instance
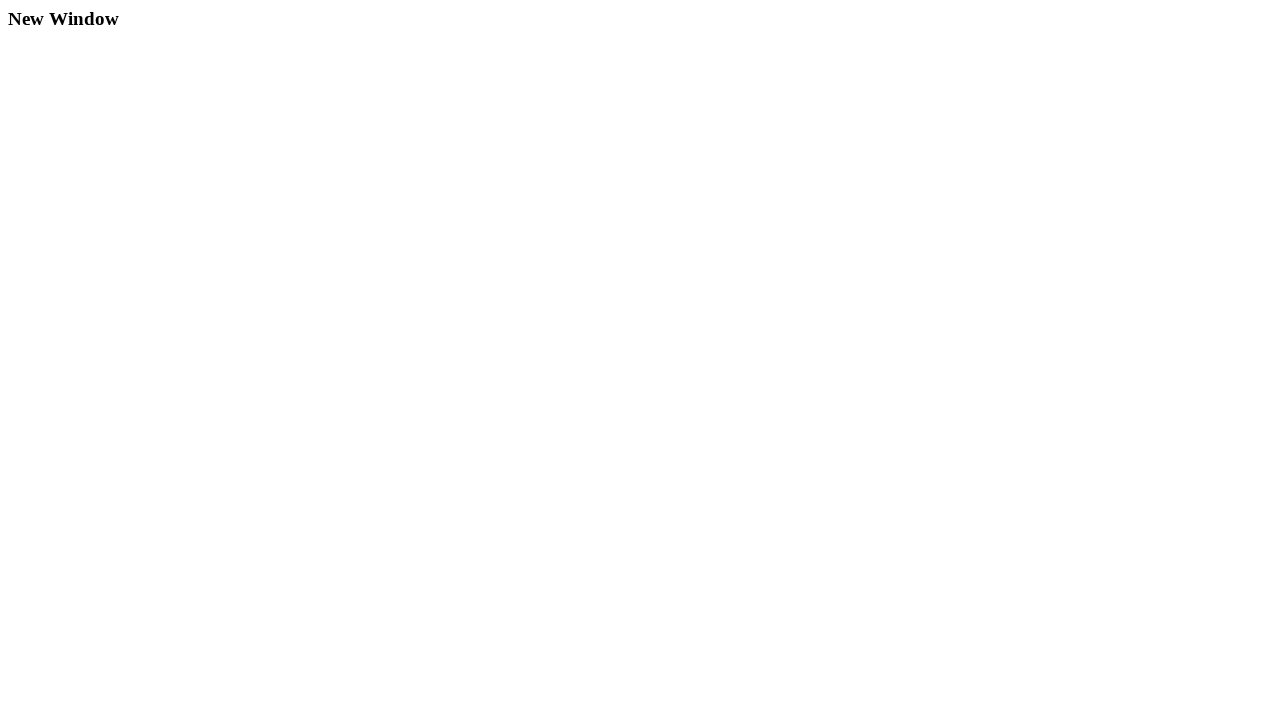

New page finished loading
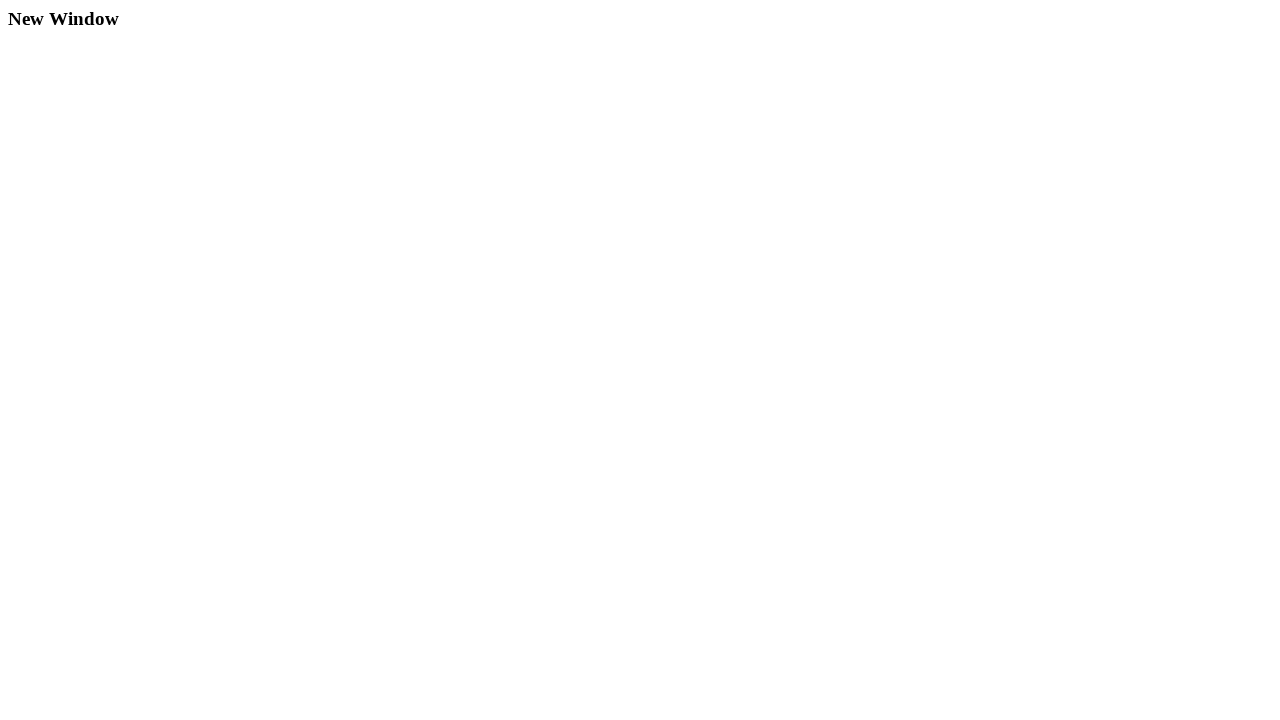

Verified '.example' element is present on new page
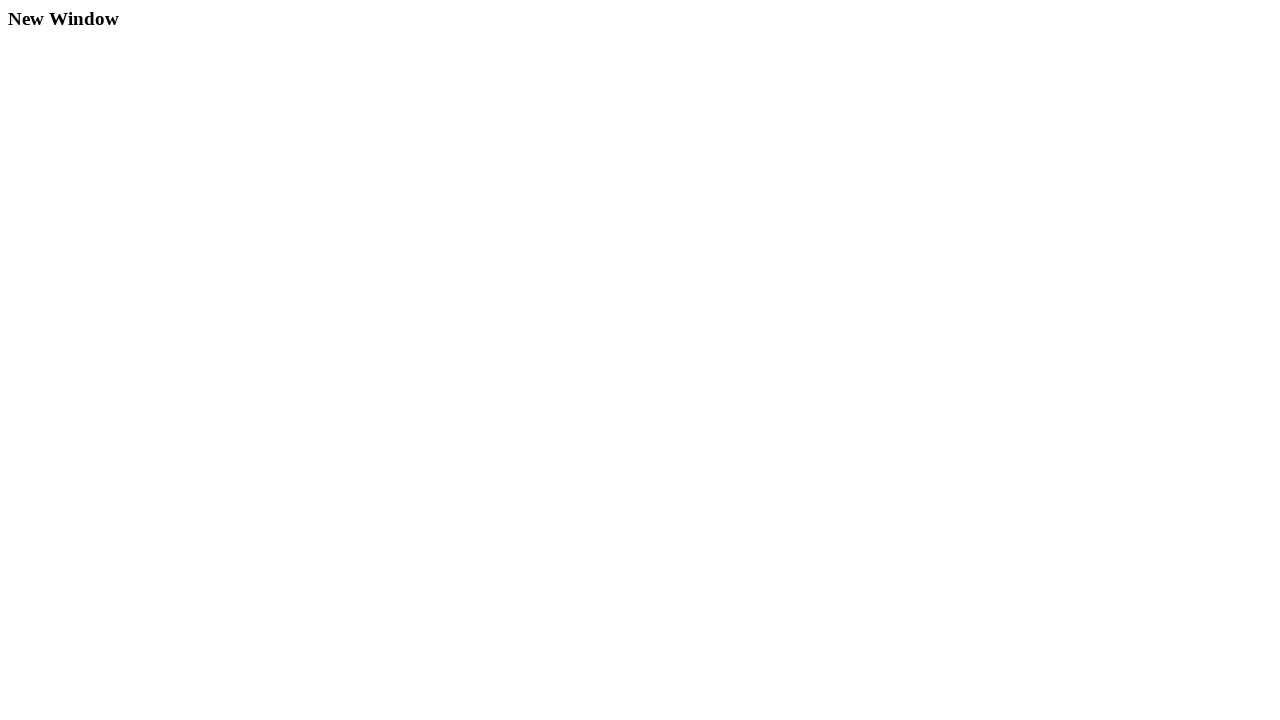

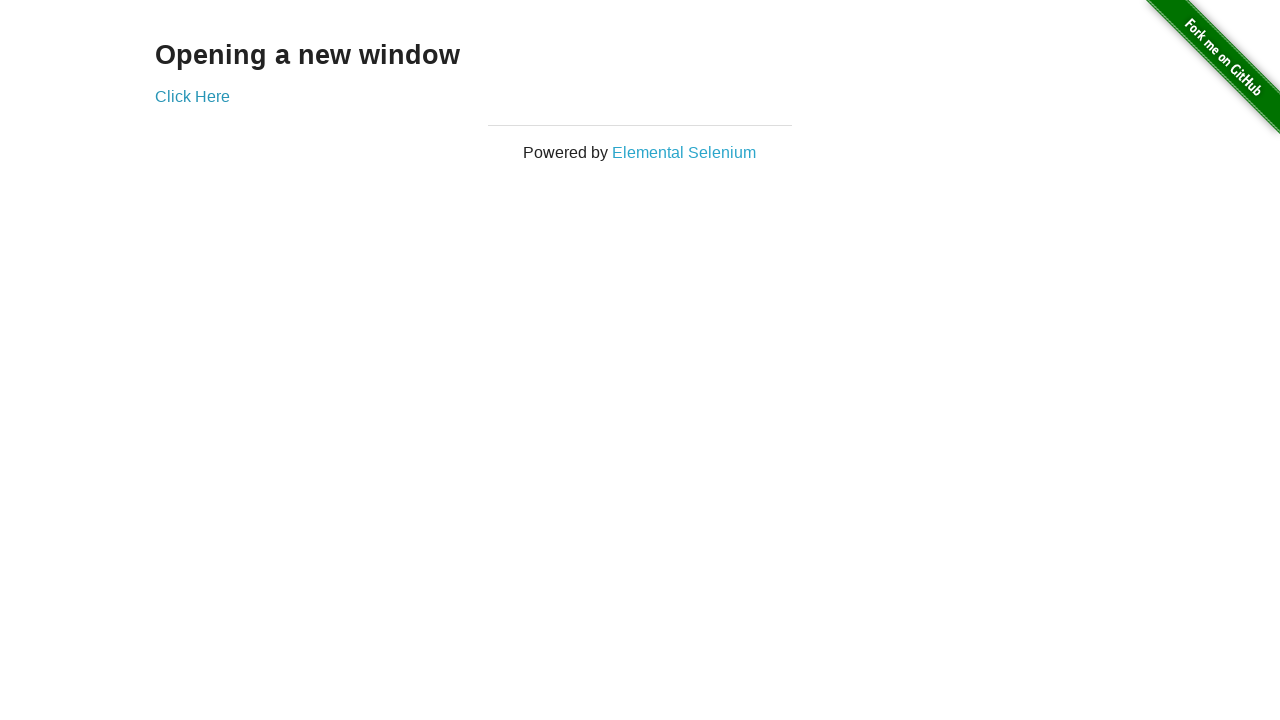